Tests dropdown functionality by selecting an option from a dropdown menu and verifying the available options

Starting URL: https://leafground.com/select.xhtml

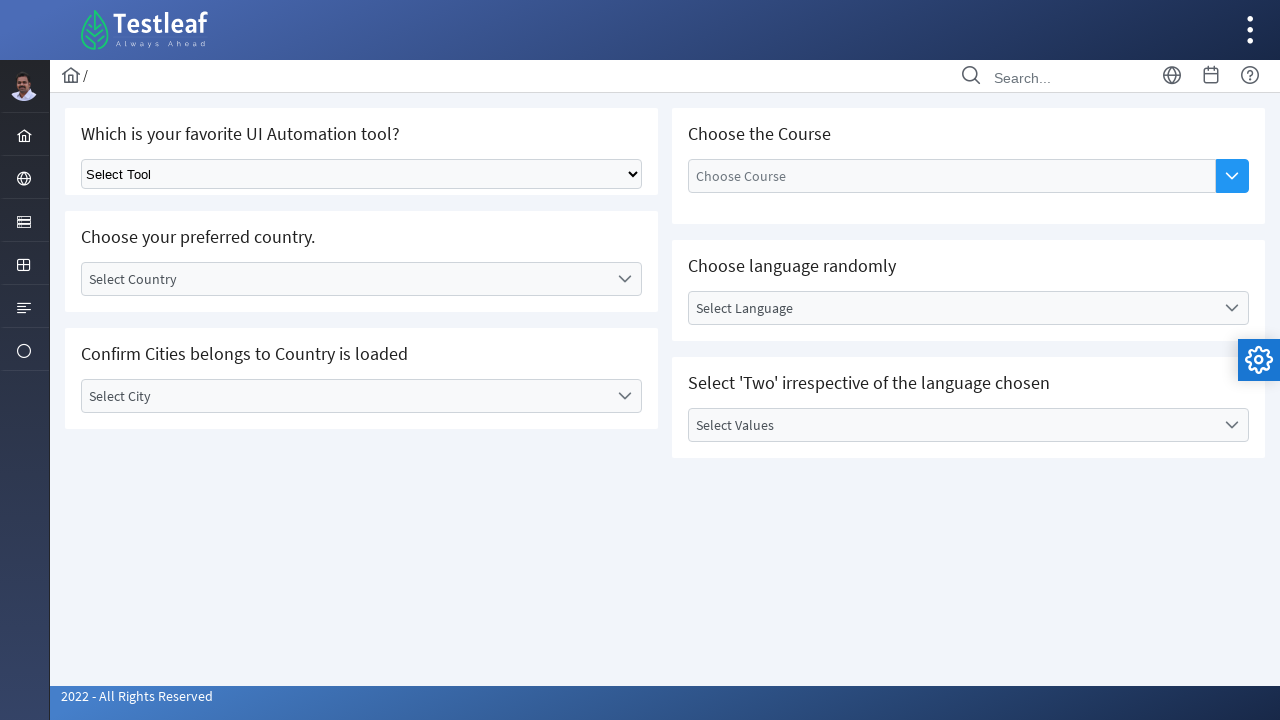

Navigated to dropdown test page
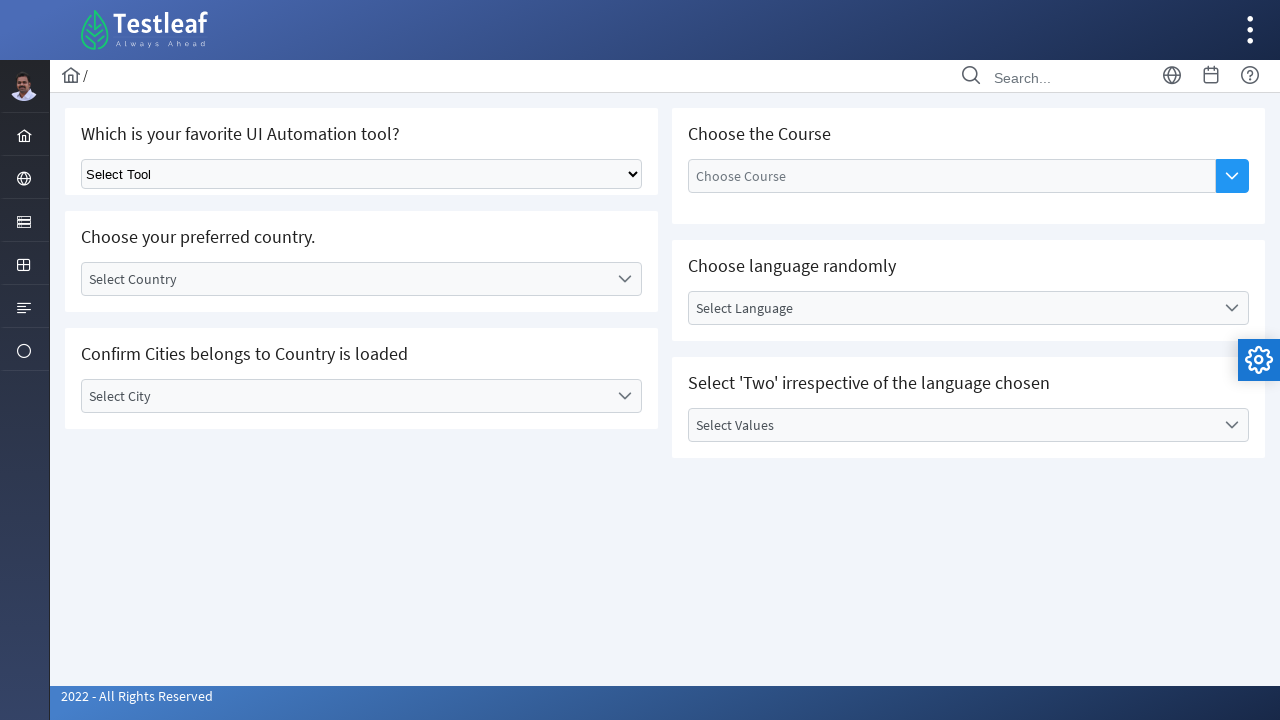

Located dropdown element
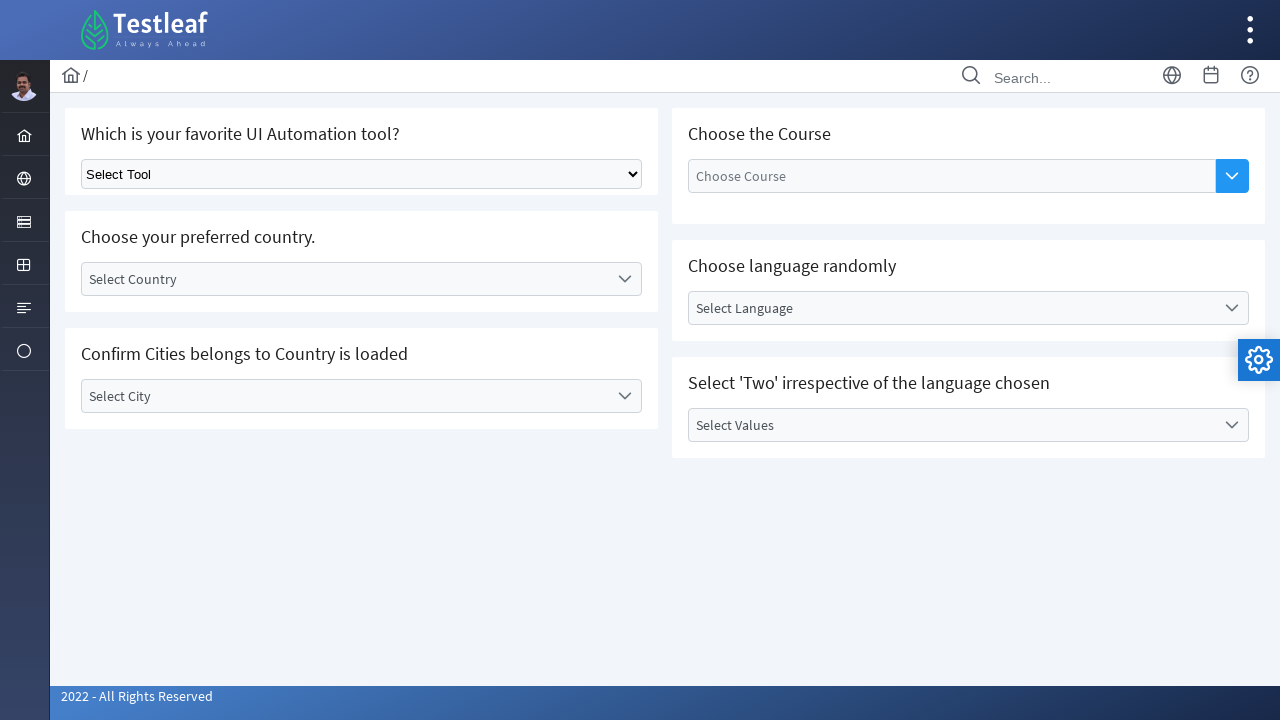

Selected second option (index 1) from dropdown on xpath=/html/body/div[1]/div[5]/div[2]/form/div/div[1]/div[1]/div/div/select
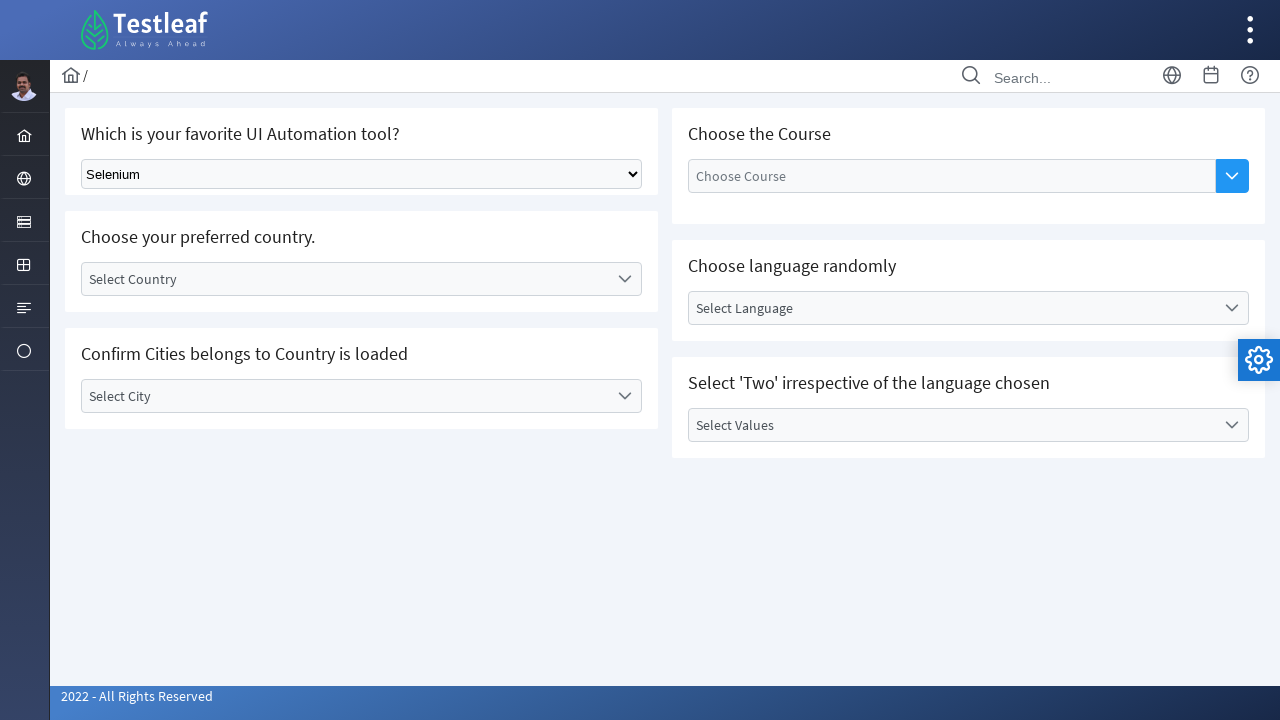

Retrieved all dropdown options, found 5 options
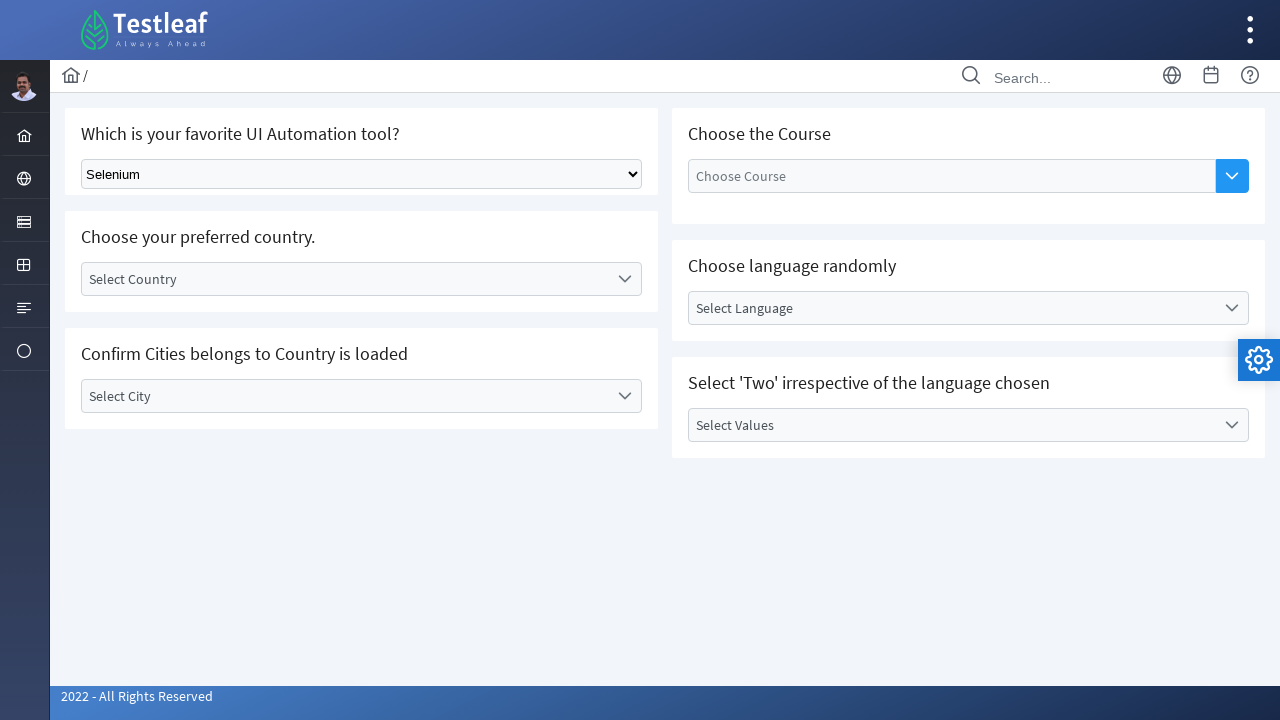

Printed option count: 5
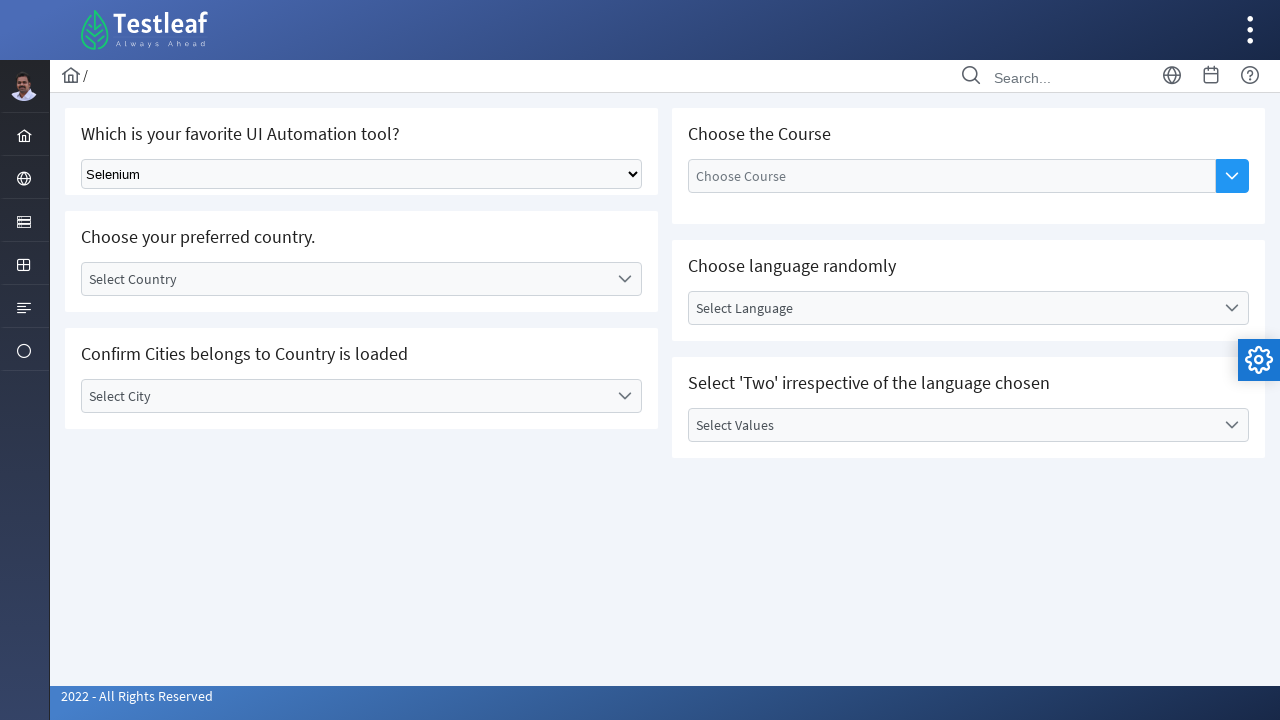

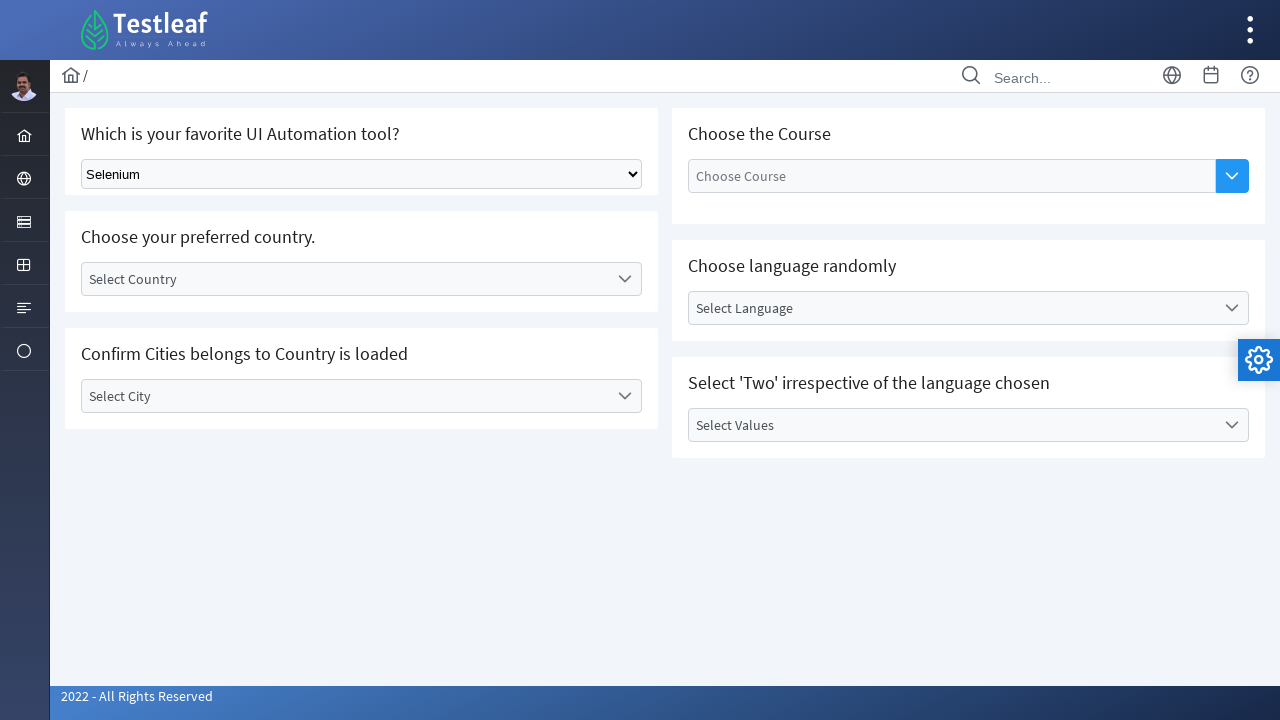